Tests the add-to-cart and checkout flow on a practice e-commerce site by adding specific vegetables to the cart, proceeding to checkout, and applying a promo code

Starting URL: https://rahulshettyacademy.com/seleniumPractise/#/

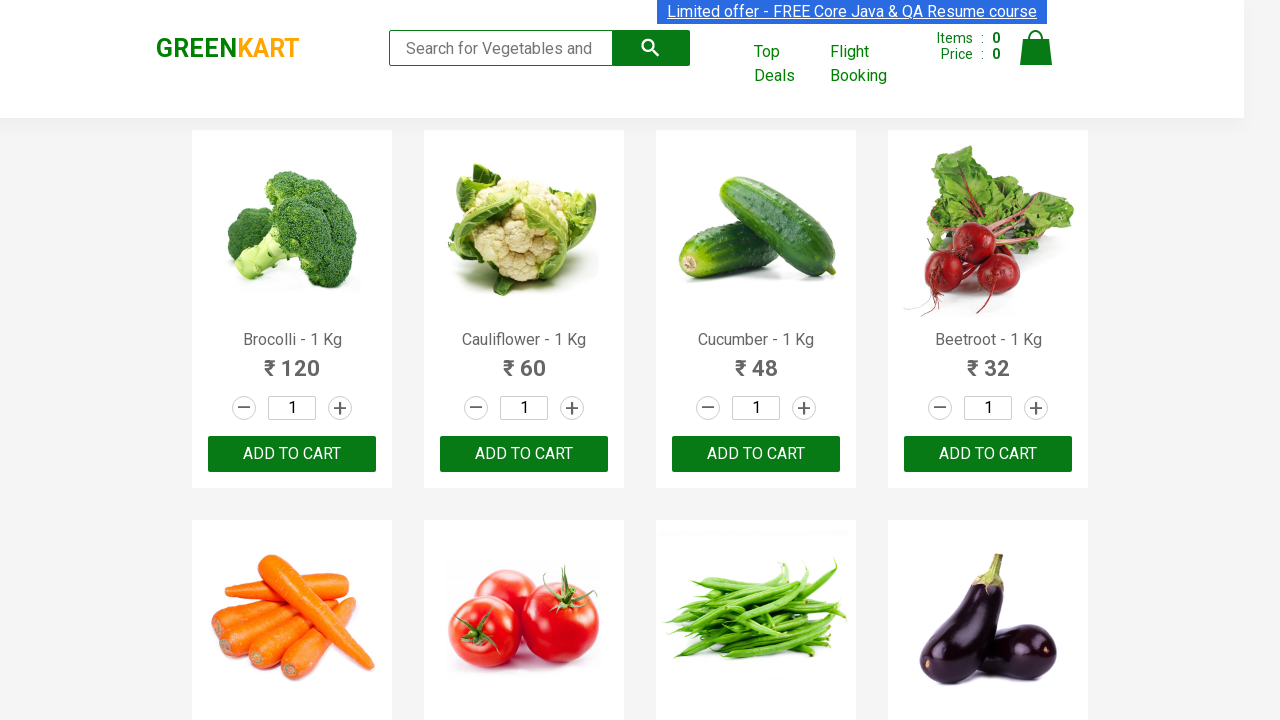

Waited for product names to load on the e-commerce page
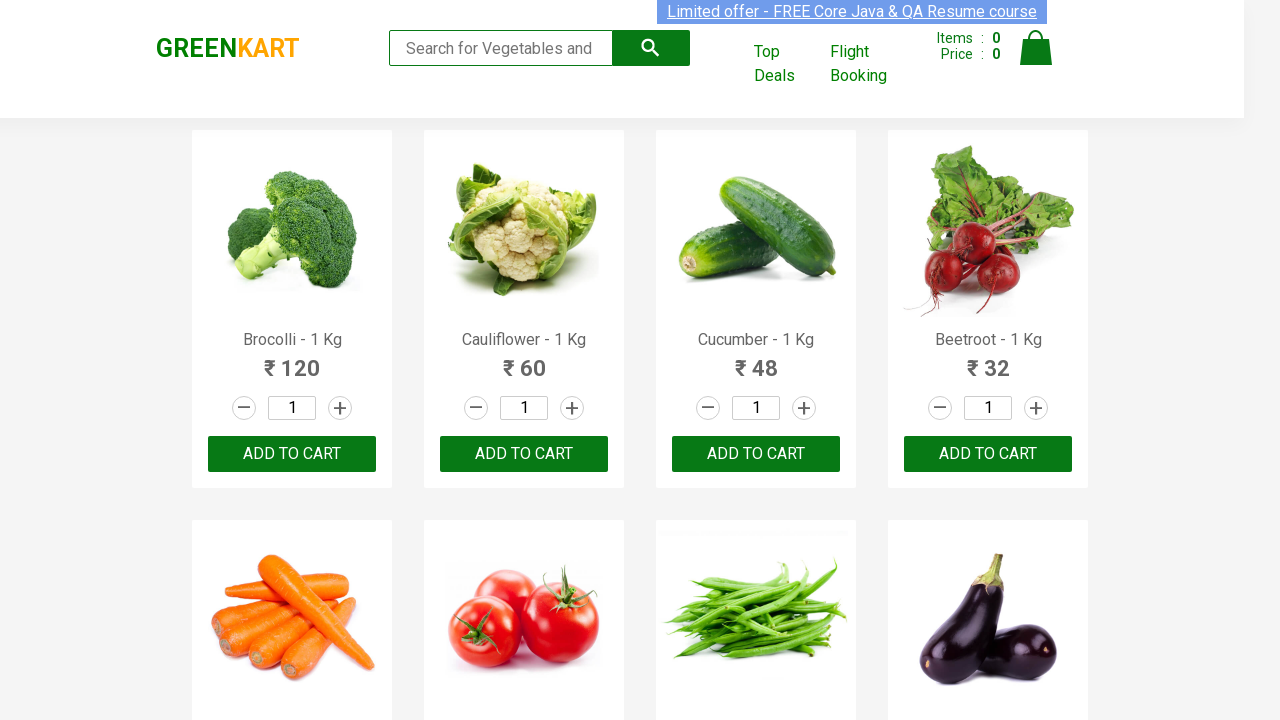

Retrieved all product name elements from the page
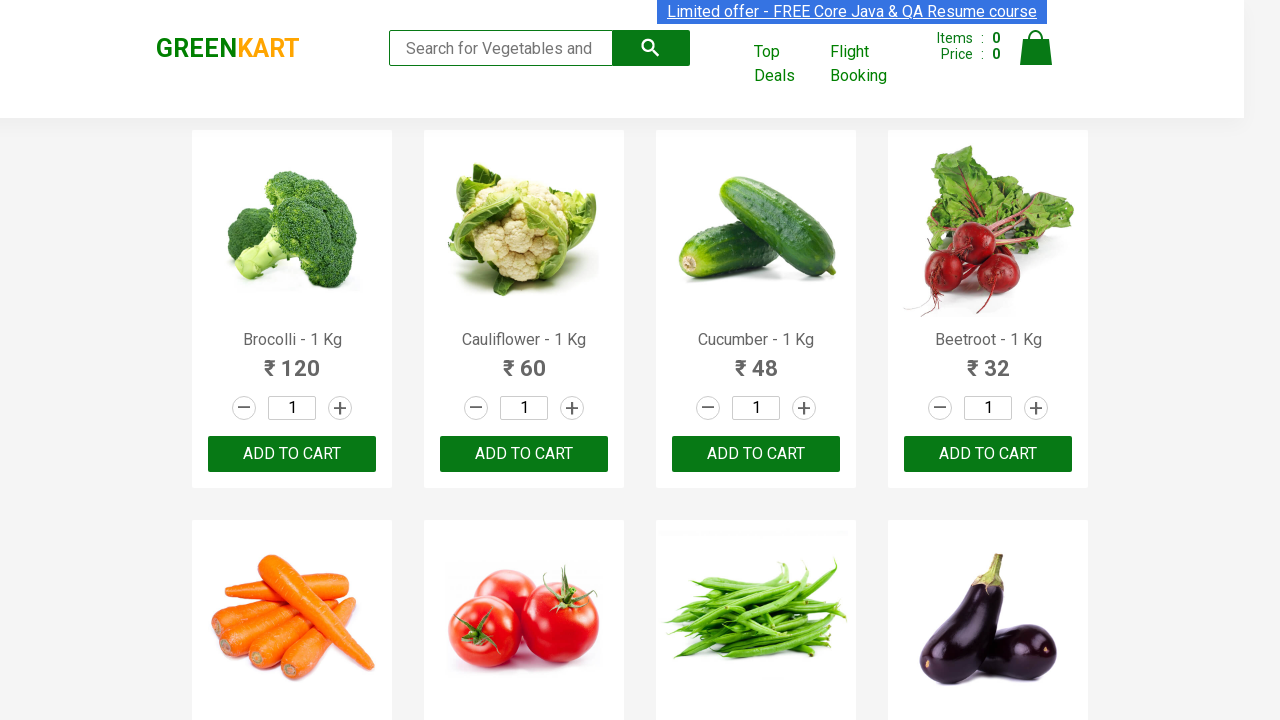

Clicked 'Add to Cart' button for Brocolli at (292, 454) on xpath=//div[@class='product-action']/button >> nth=0
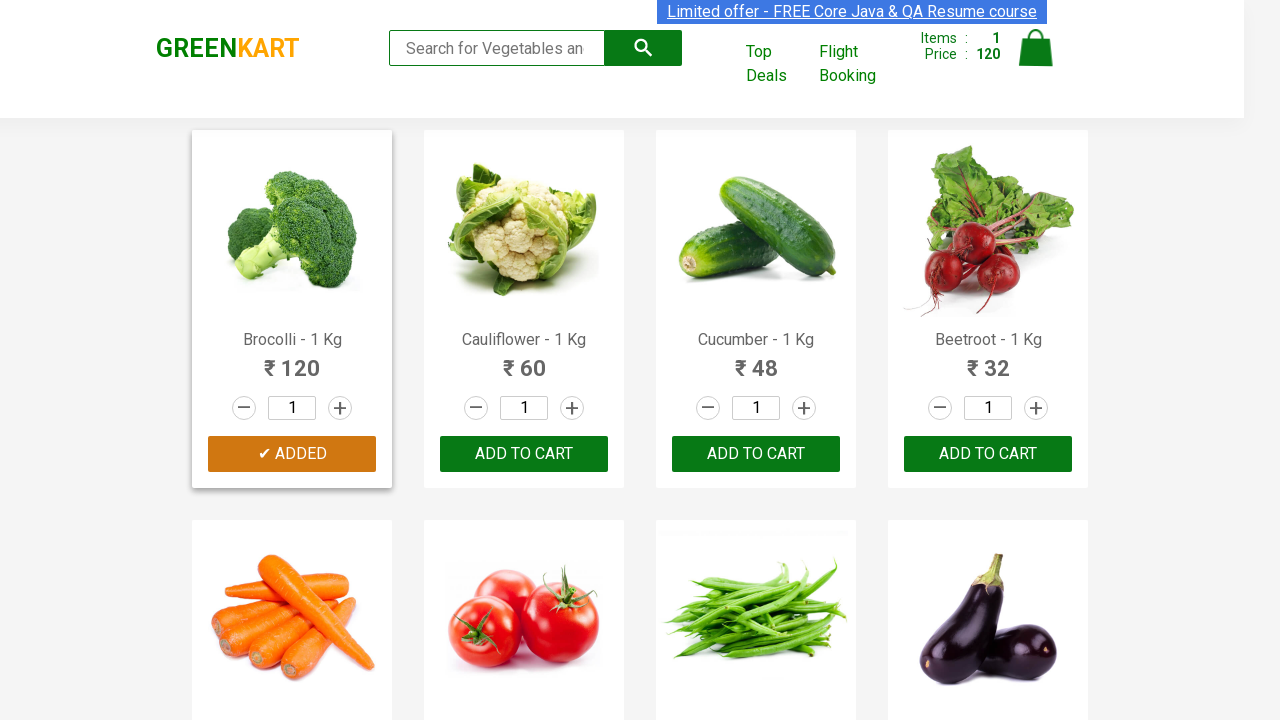

Clicked 'Add to Cart' button for Cucumber at (756, 454) on xpath=//div[@class='product-action']/button >> nth=2
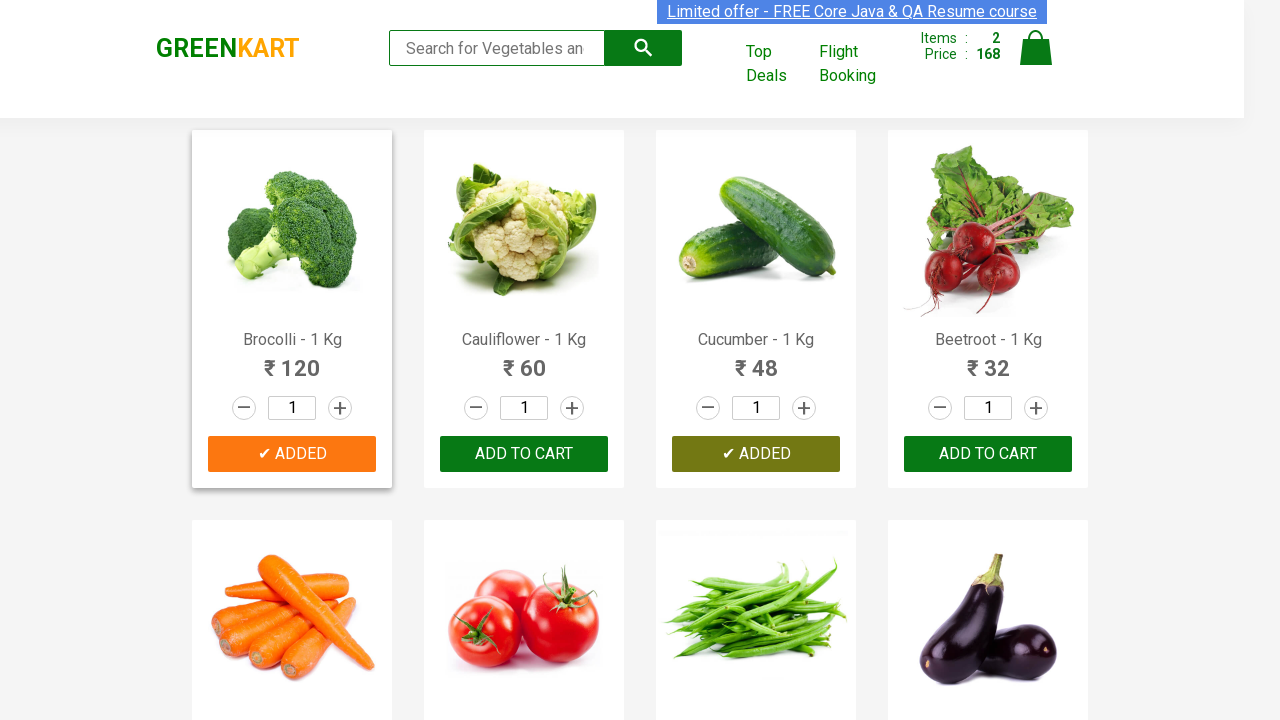

Clicked 'Add to Cart' button for Beetroot at (988, 454) on xpath=//div[@class='product-action']/button >> nth=3
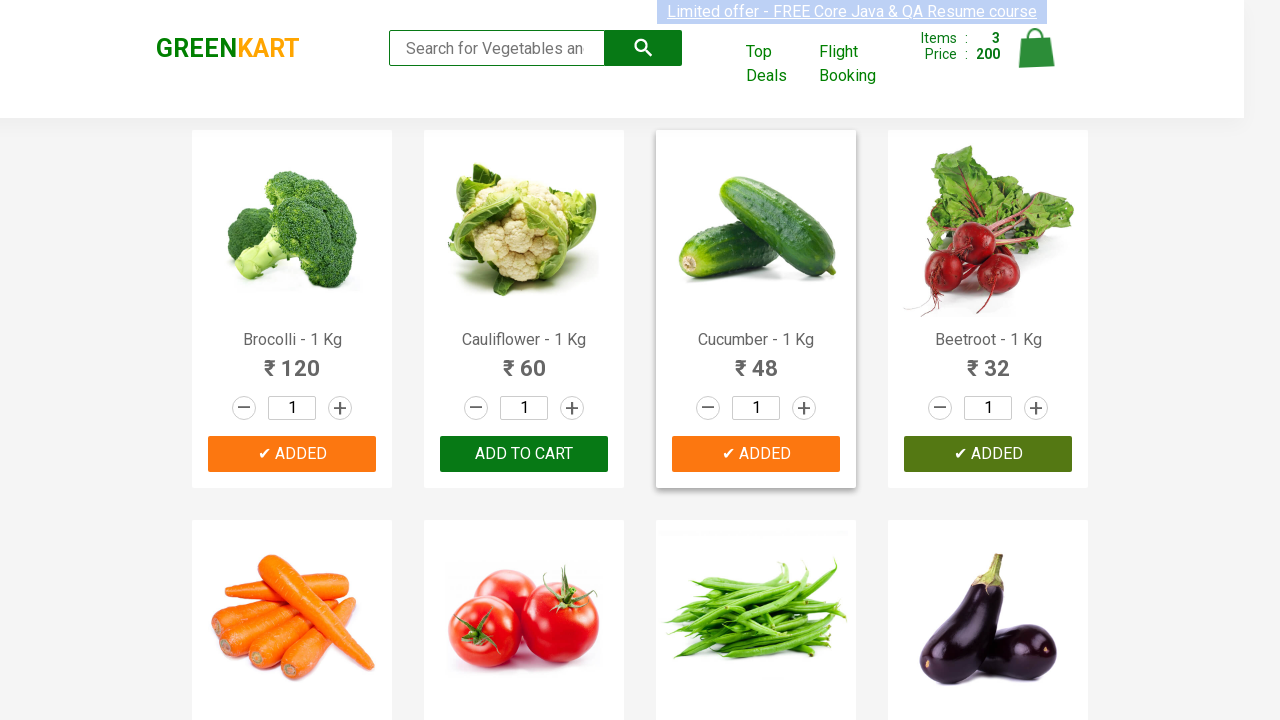

Clicked on cart icon to view cart contents at (1036, 48) on img[alt='Cart']
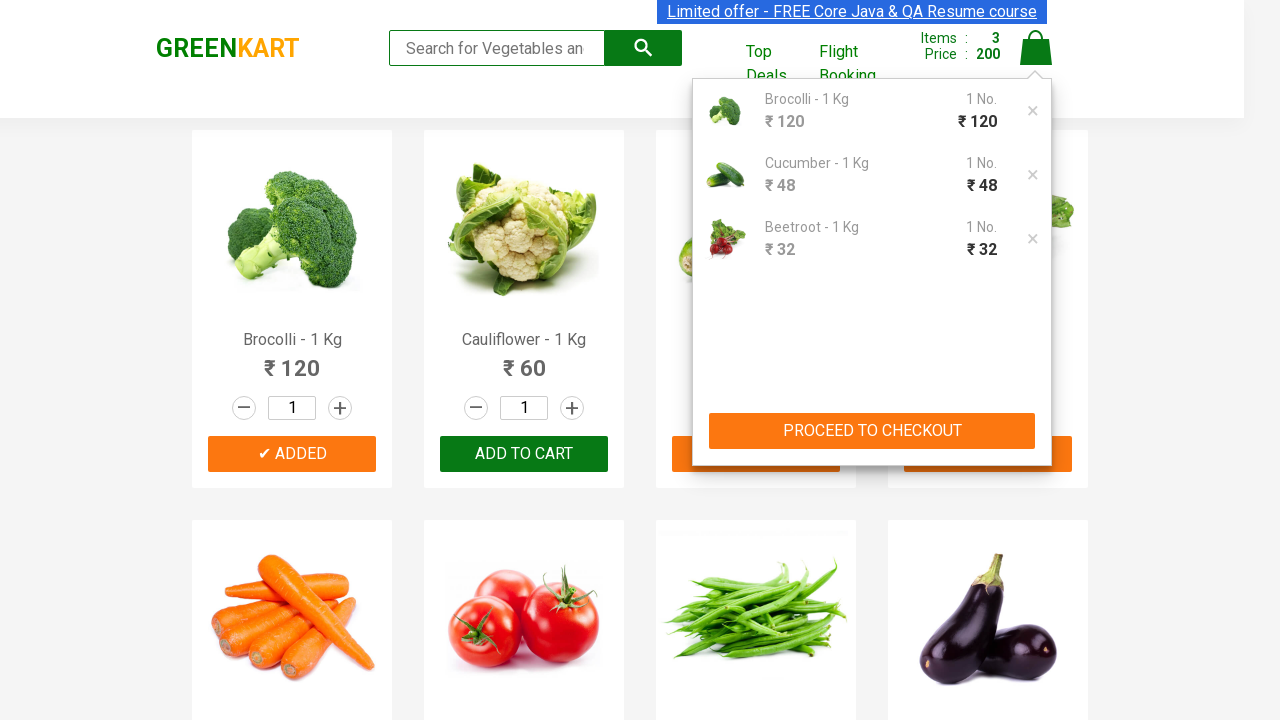

Clicked 'Proceed to Checkout' button at (872, 431) on button:has-text('PROCEED TO CHECKOUT')
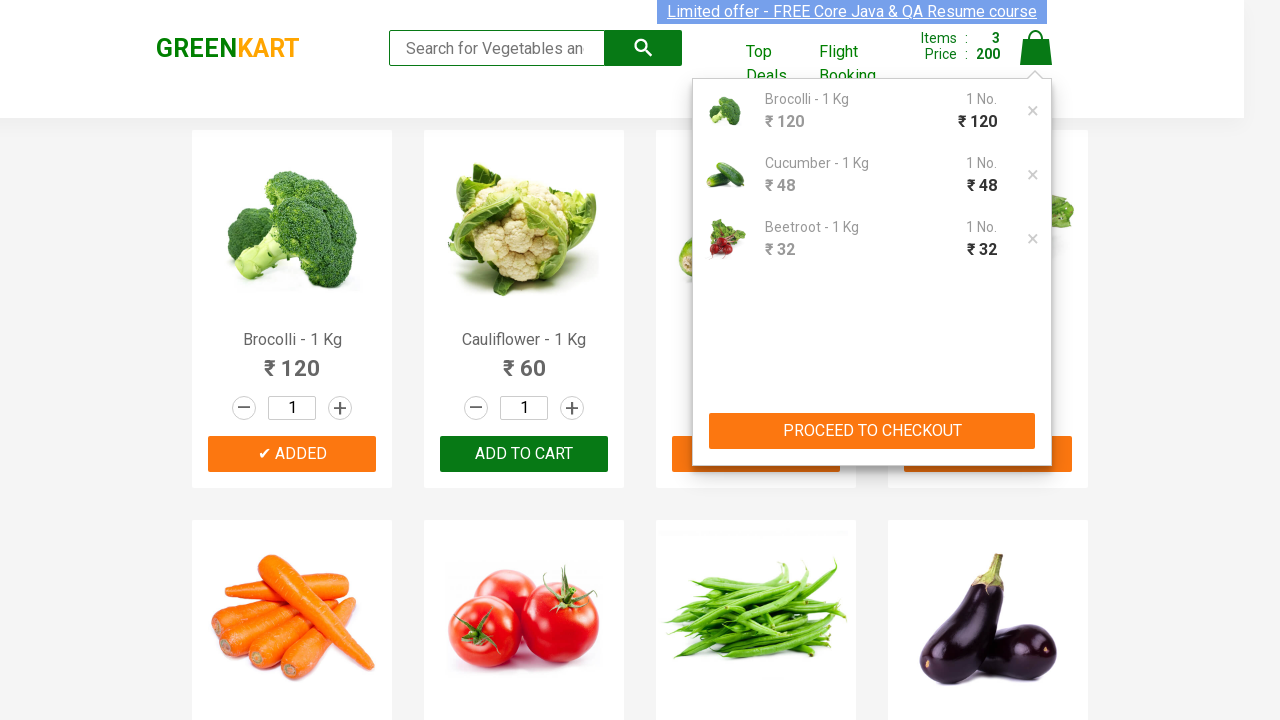

Waited for promo code input field to become visible
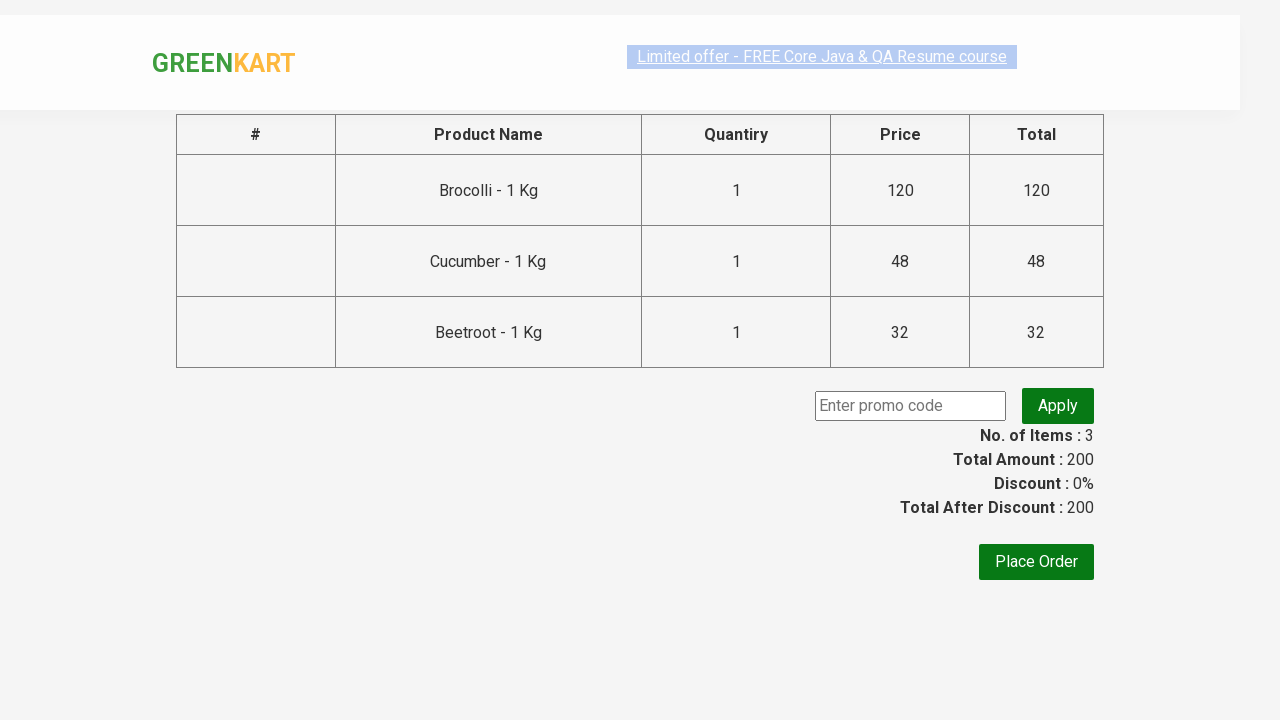

Entered promo code 'rahulshettyacademy' into the promo code field on input.promocode
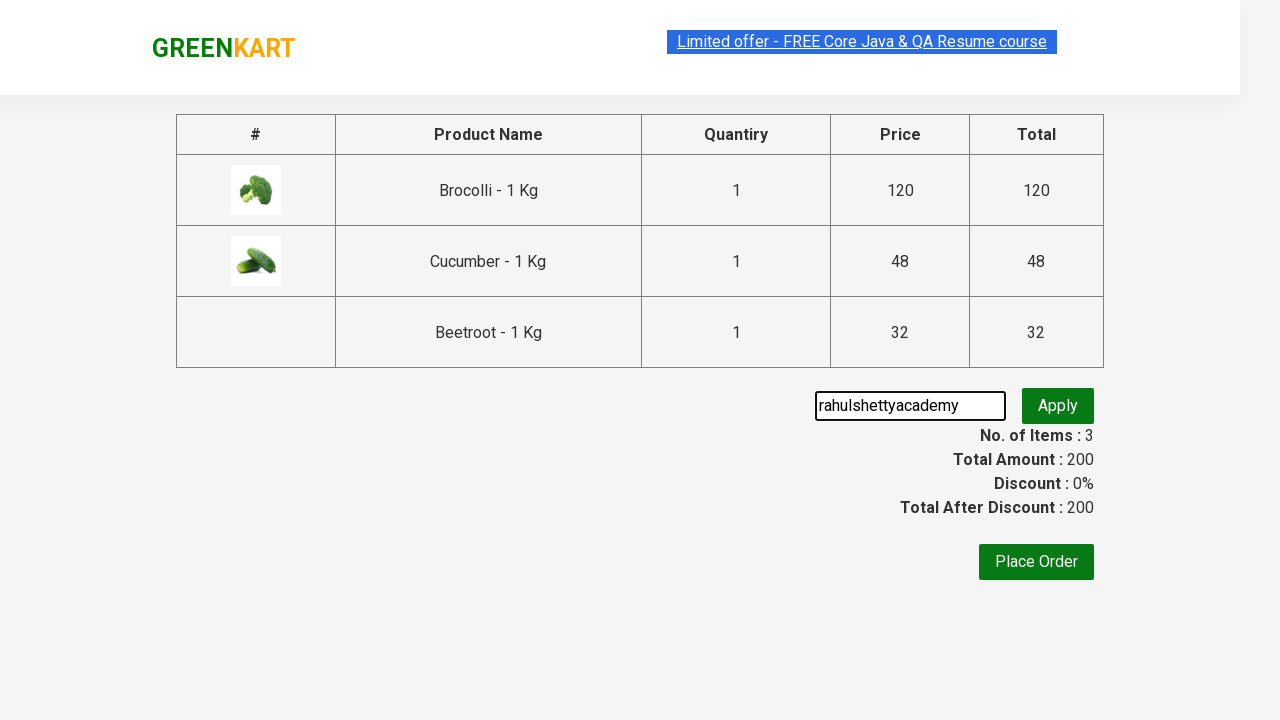

Clicked 'Apply' button to apply the promo code at (1058, 406) on button.promoBtn
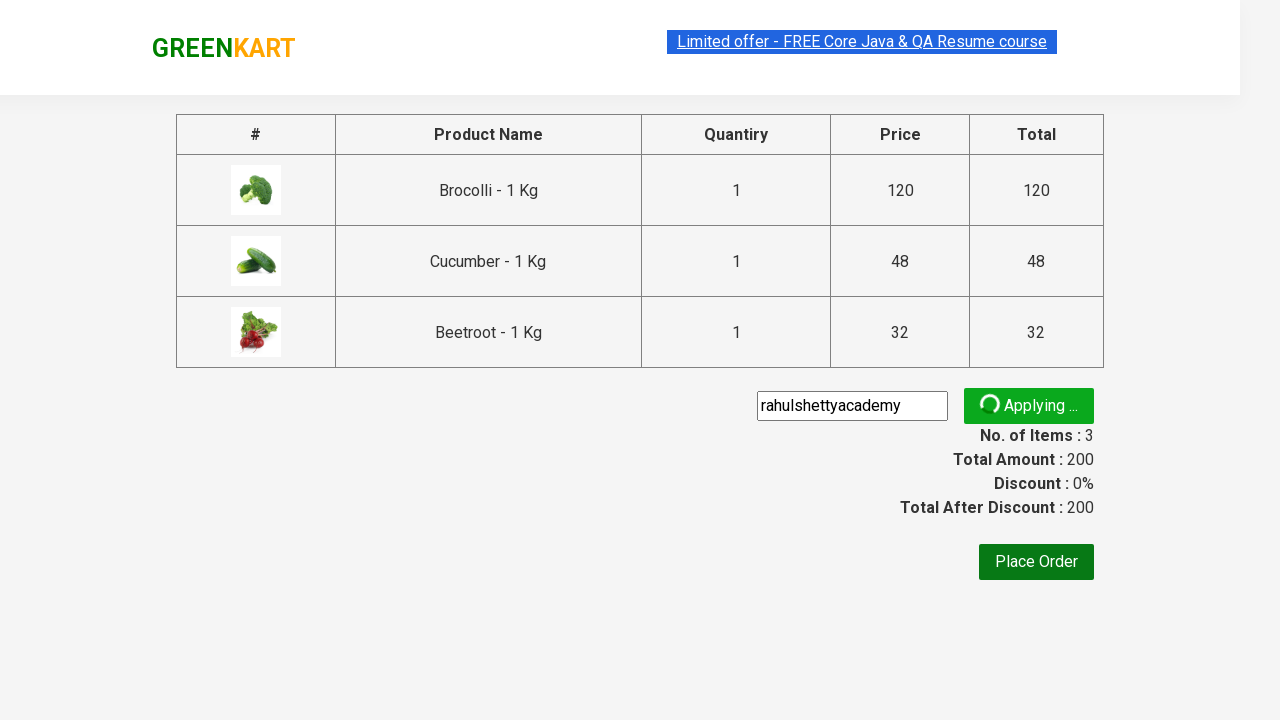

Waited for promo code confirmation message to appear
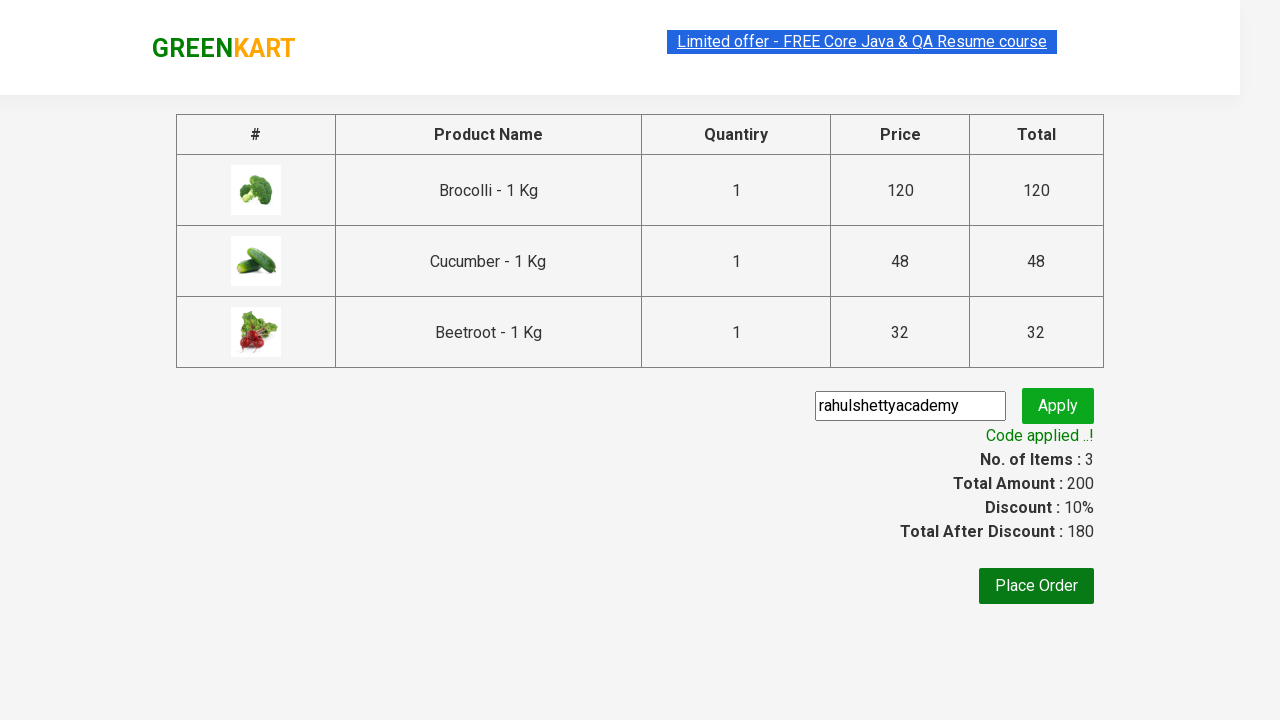

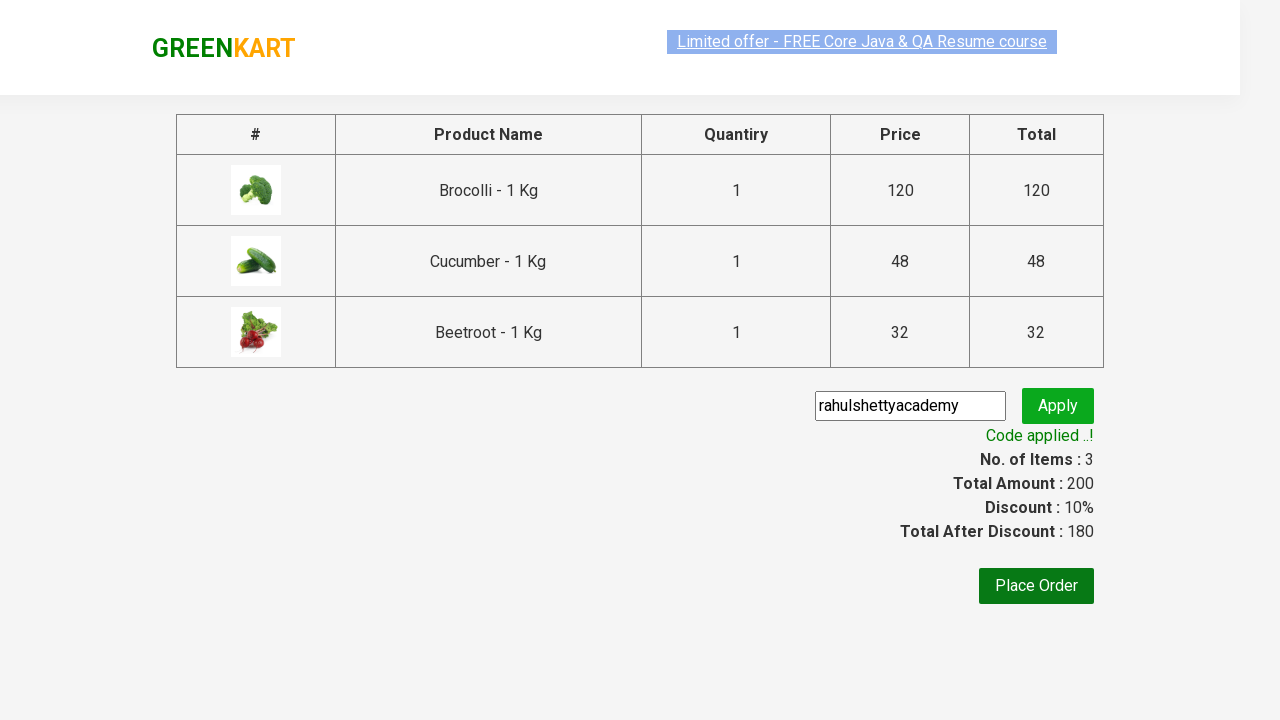